Tests autocomplete functionality by typing partial text and selecting a matching option from the dropdown suggestions

Starting URL: https://www.rahulshettyacademy.com/AutomationPractice/

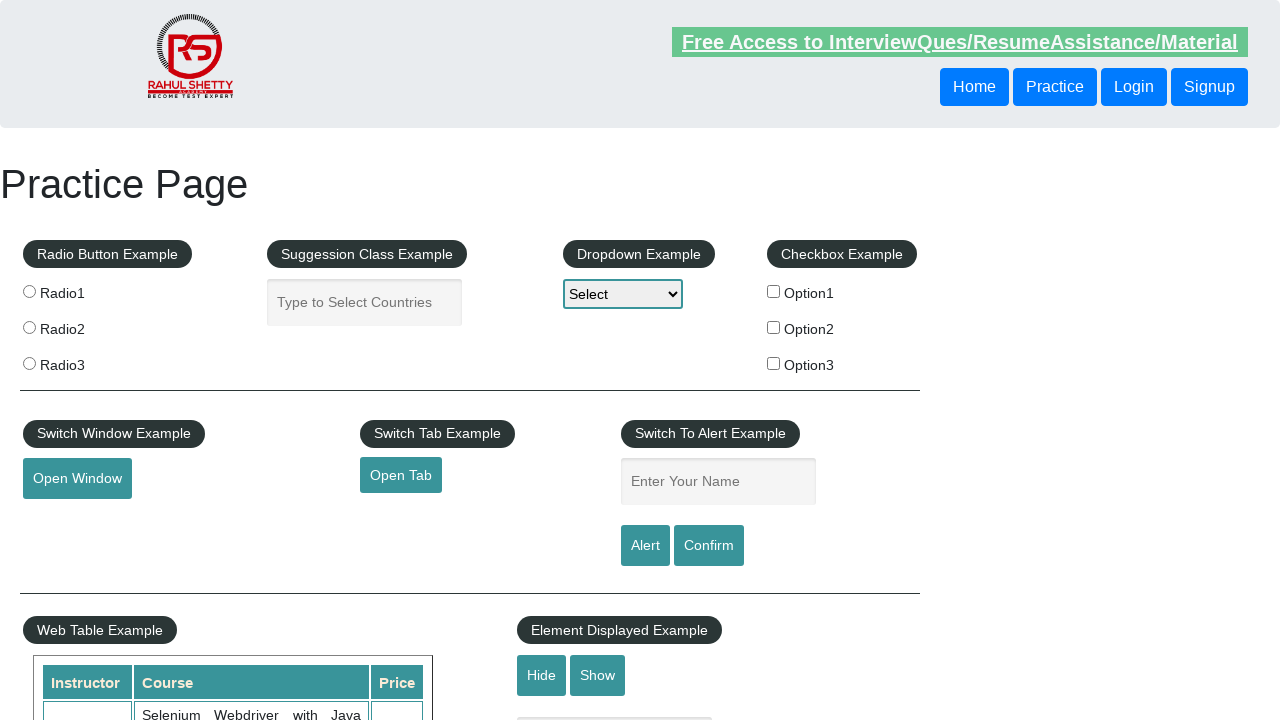

Typed 'Ind' in autocomplete field to trigger dropdown suggestions on #autocomplete
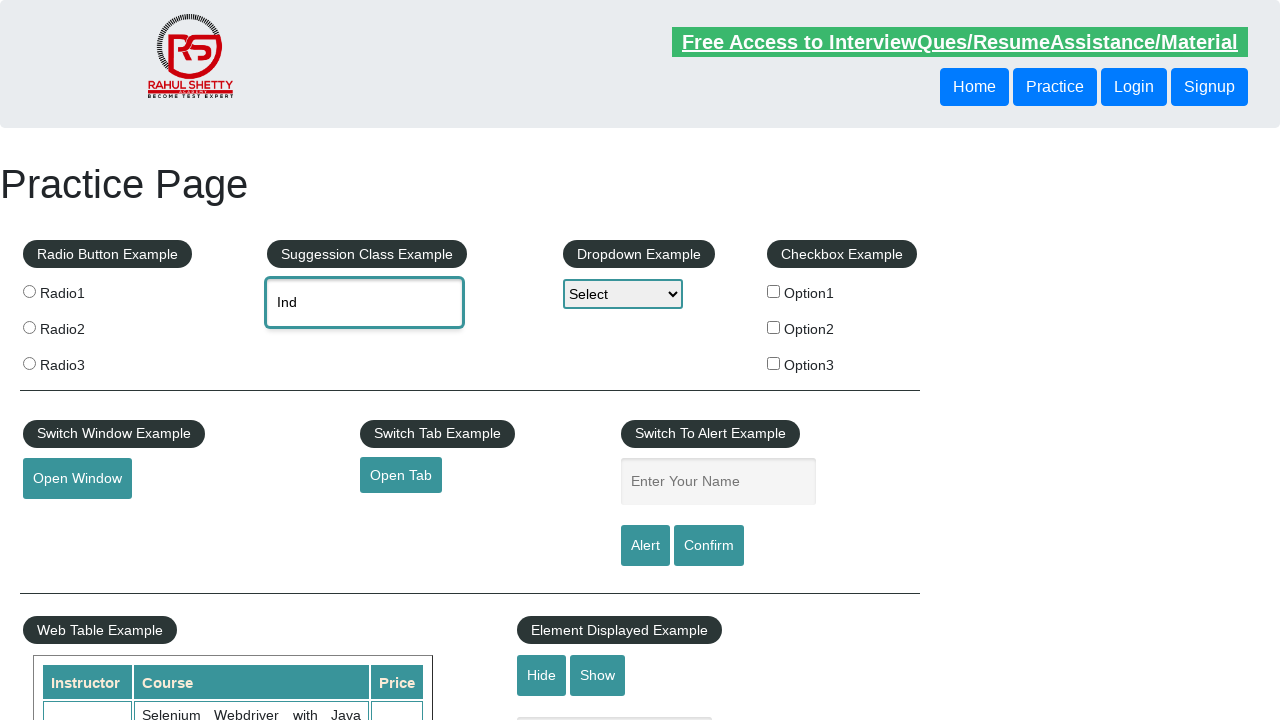

Dropdown menu items loaded and became visible
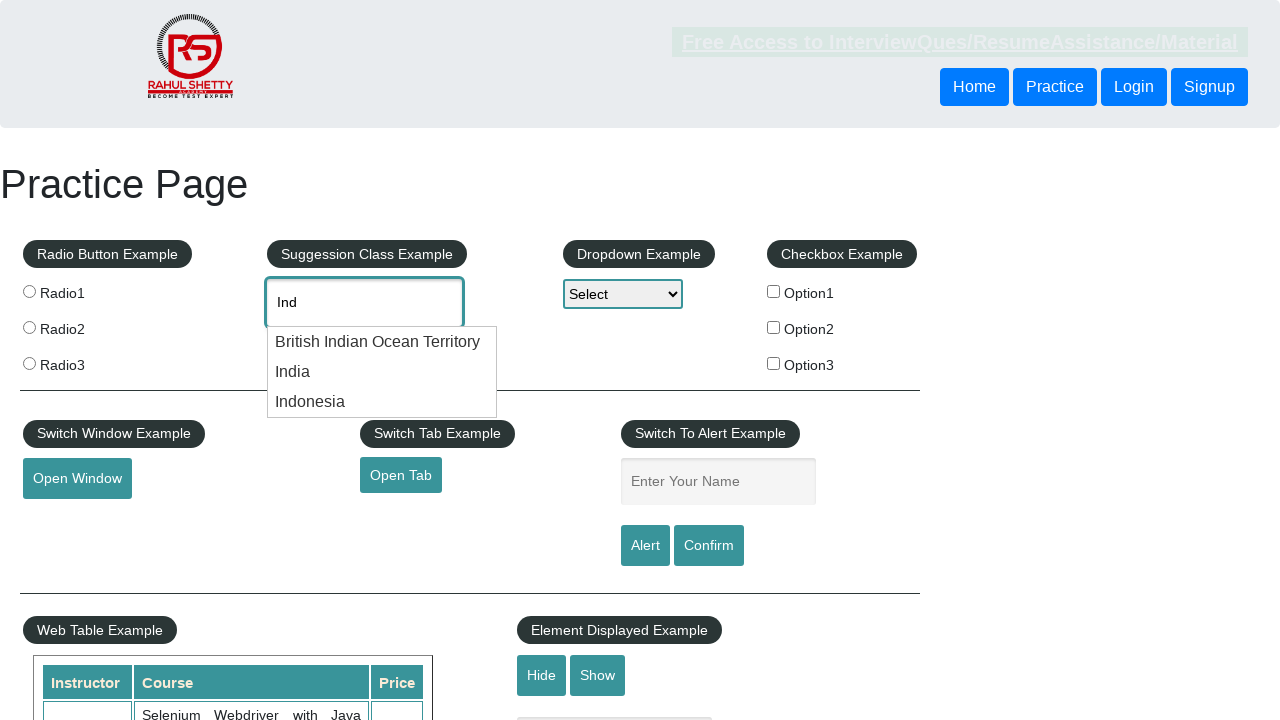

Selected 'India' option from autocomplete dropdown at (382, 372) on .ui-menu-item >> nth=1
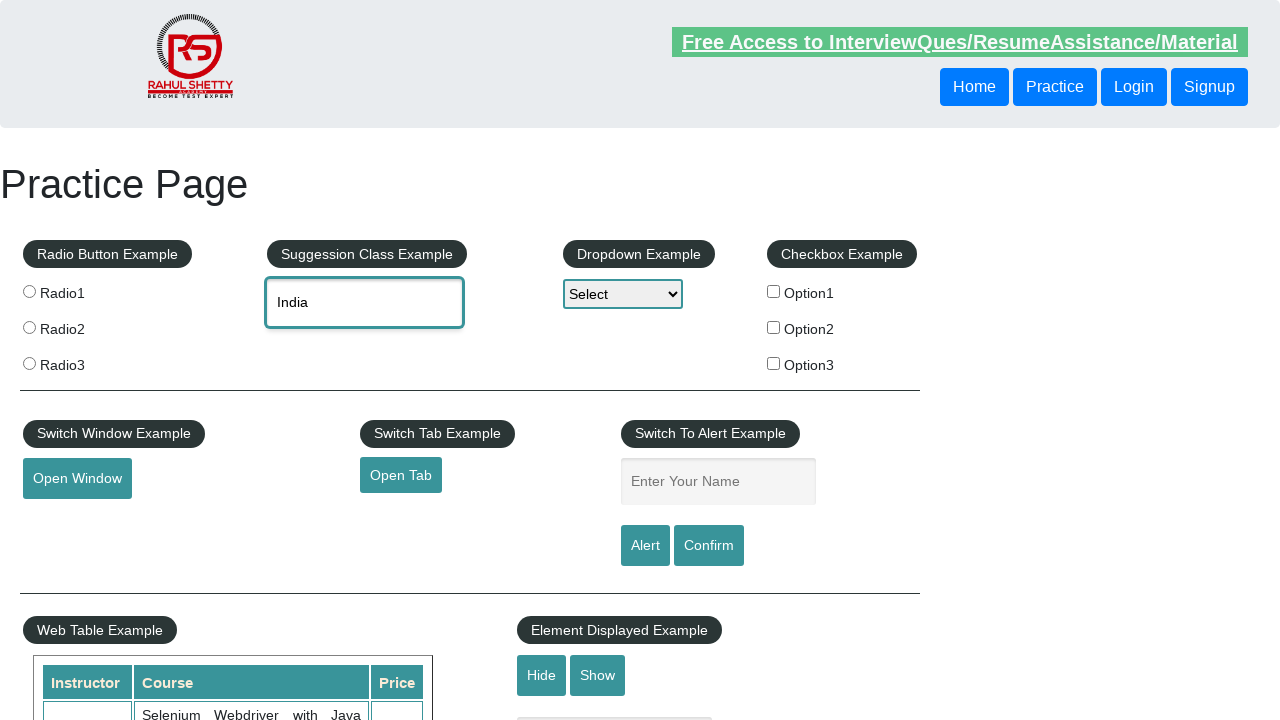

Verified 'India' is correctly selected in the autocomplete field
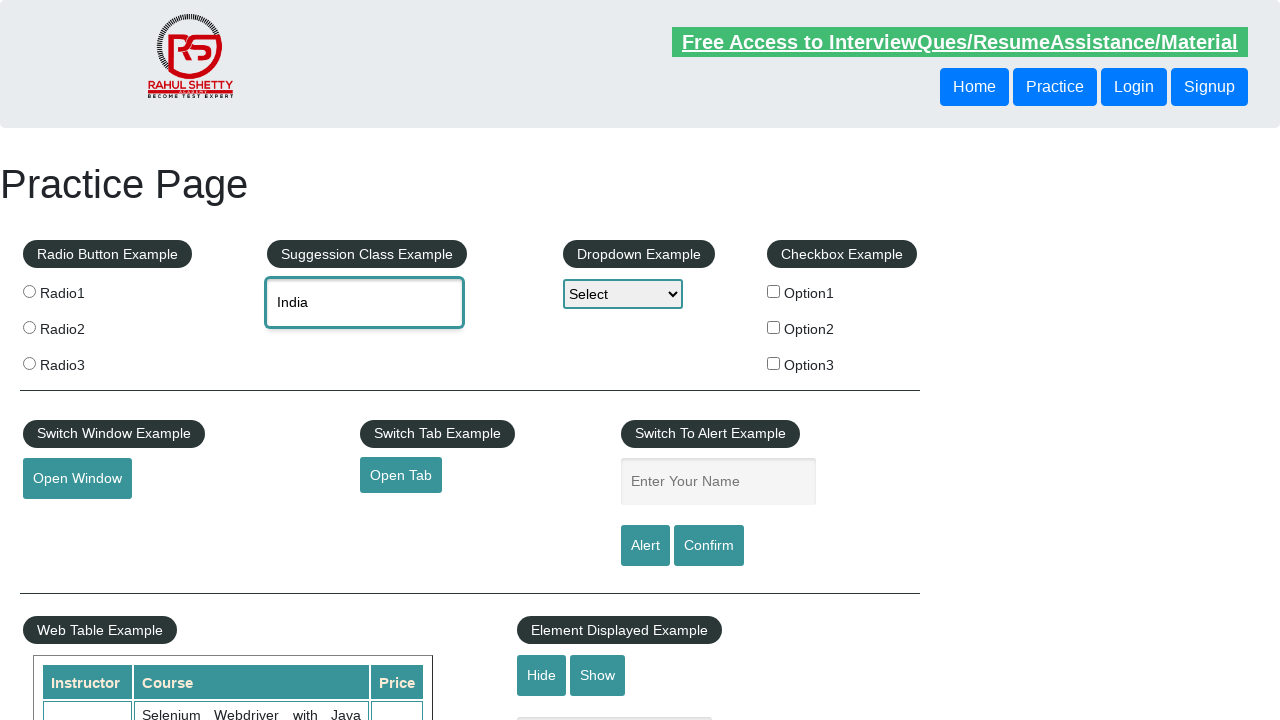

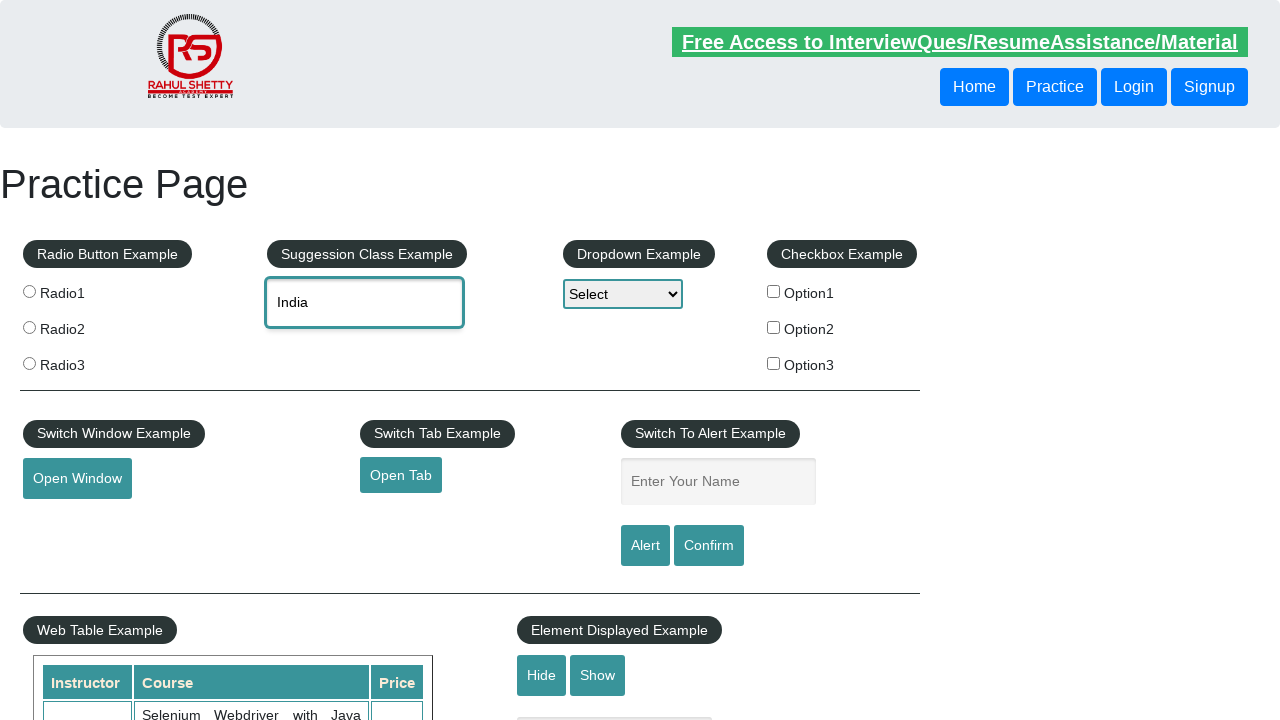